Tests iframe handling by switching between single and nested frames, entering text in input fields within different frame contexts

Starting URL: https://demo.automationtesting.in/Frames.html

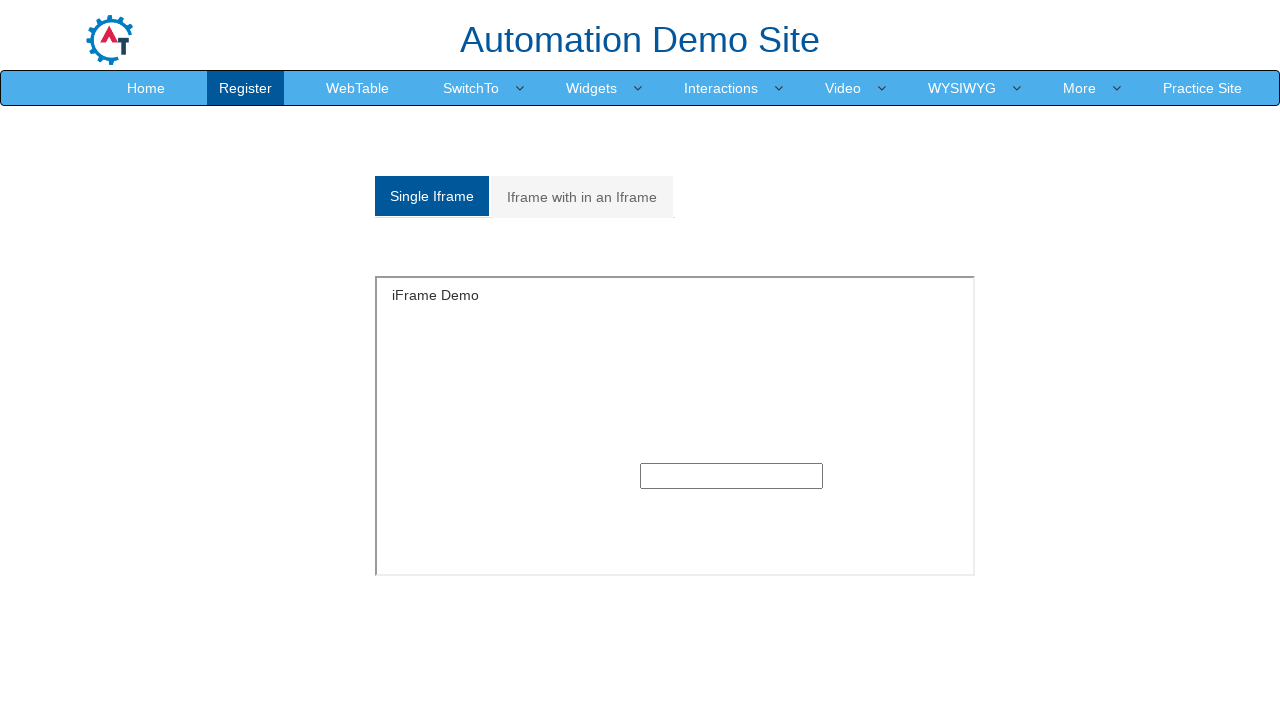

Located single iframe element
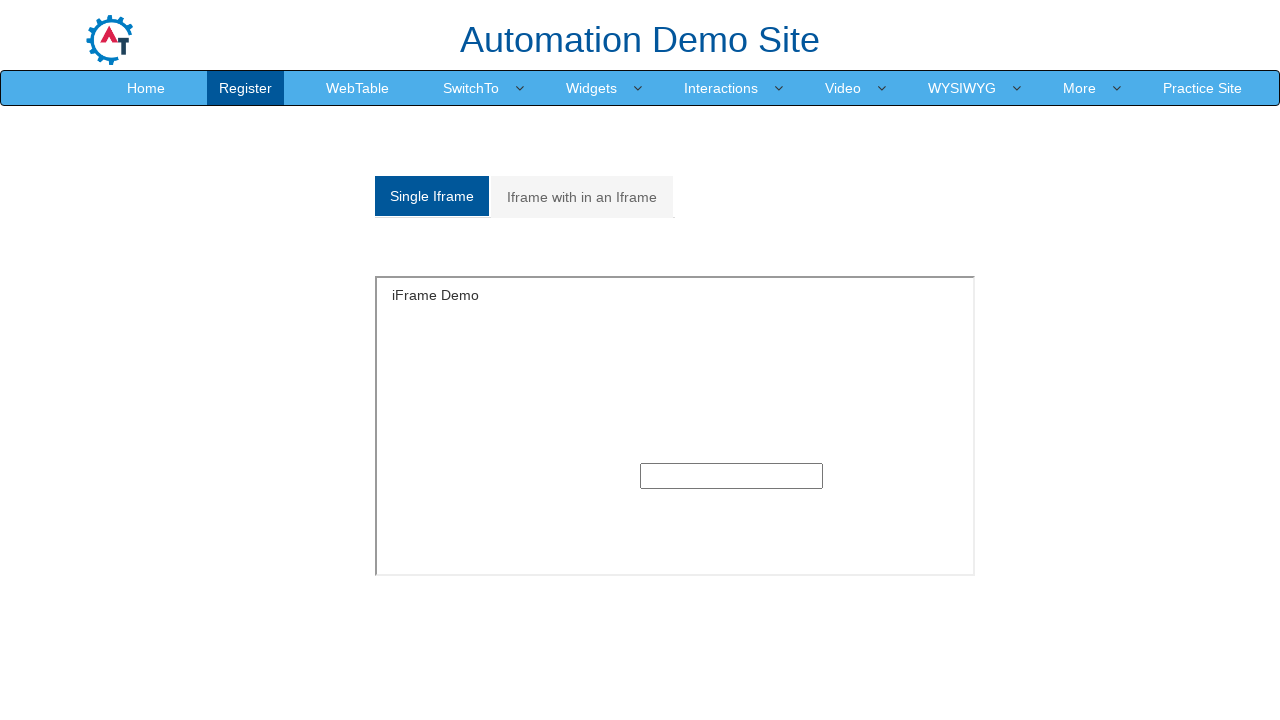

Entered 'hello' in input field within single frame on iframe#singleframe >> internal:control=enter-frame >> xpath=/html/body/section/d
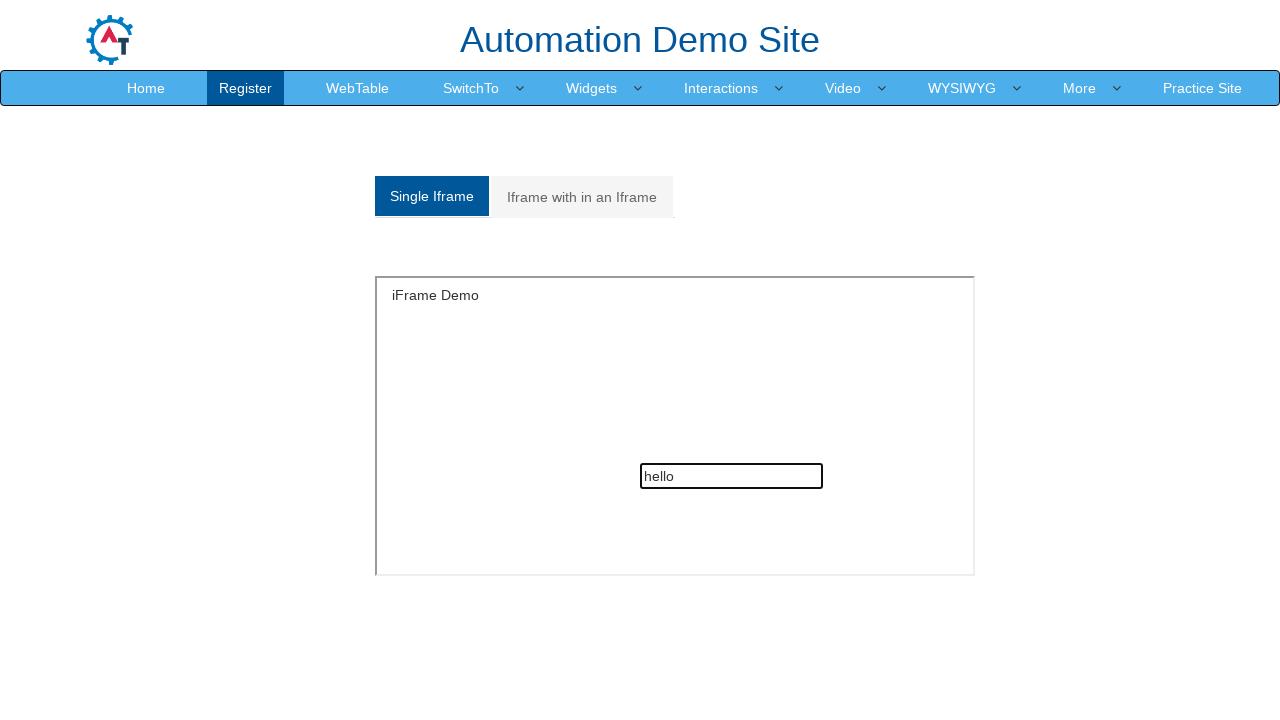

Clicked on Multiple frames tab at (582, 197) on xpath=//a[@href='#Multiple']
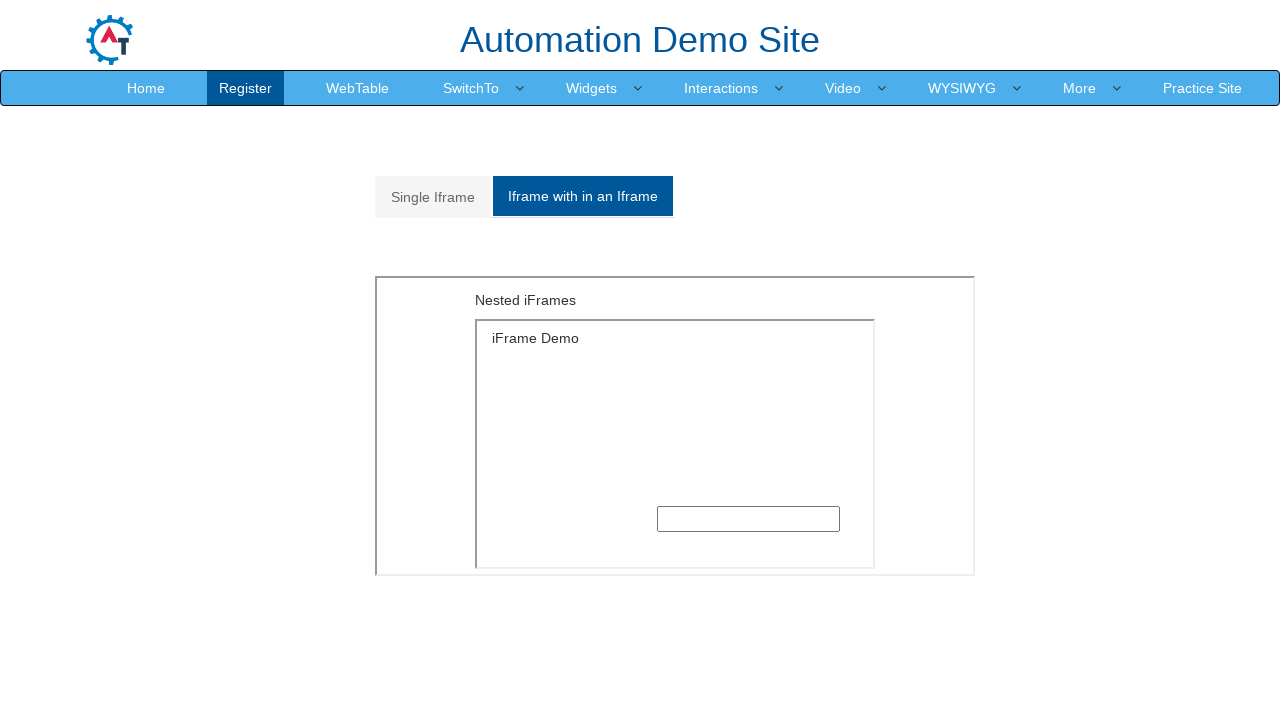

Located outer nested iframe
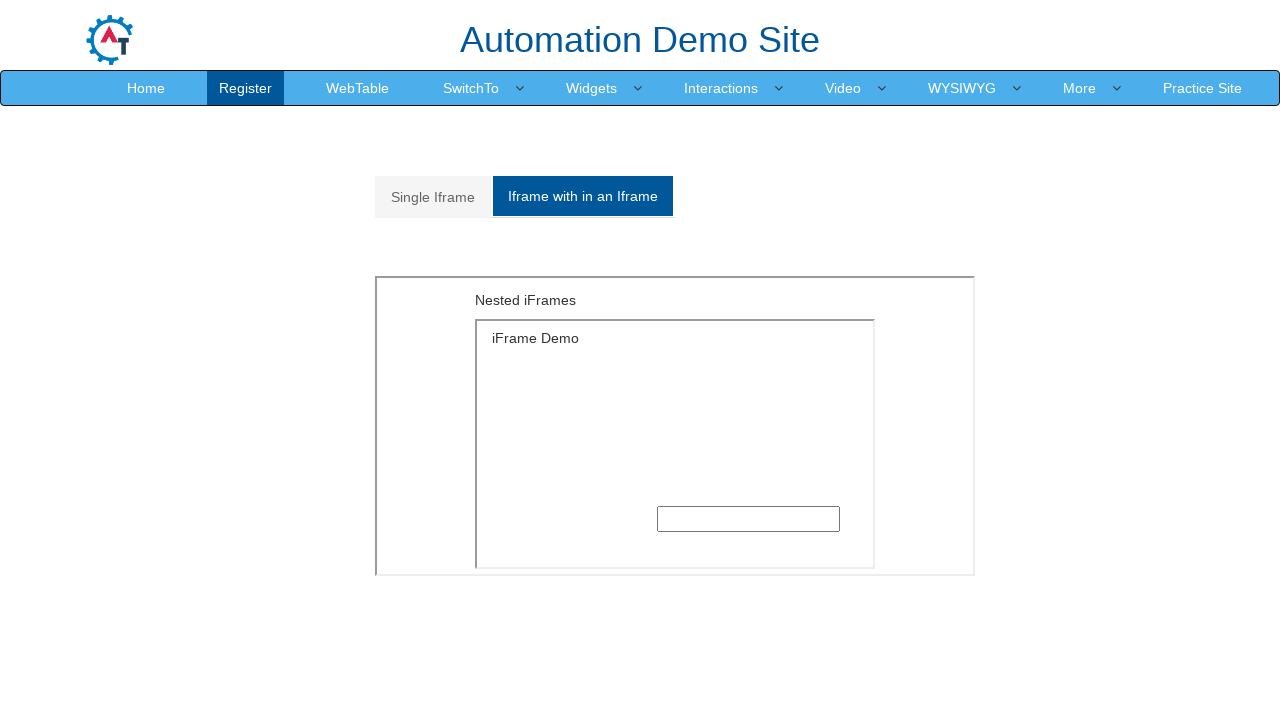

Located inner nested iframe
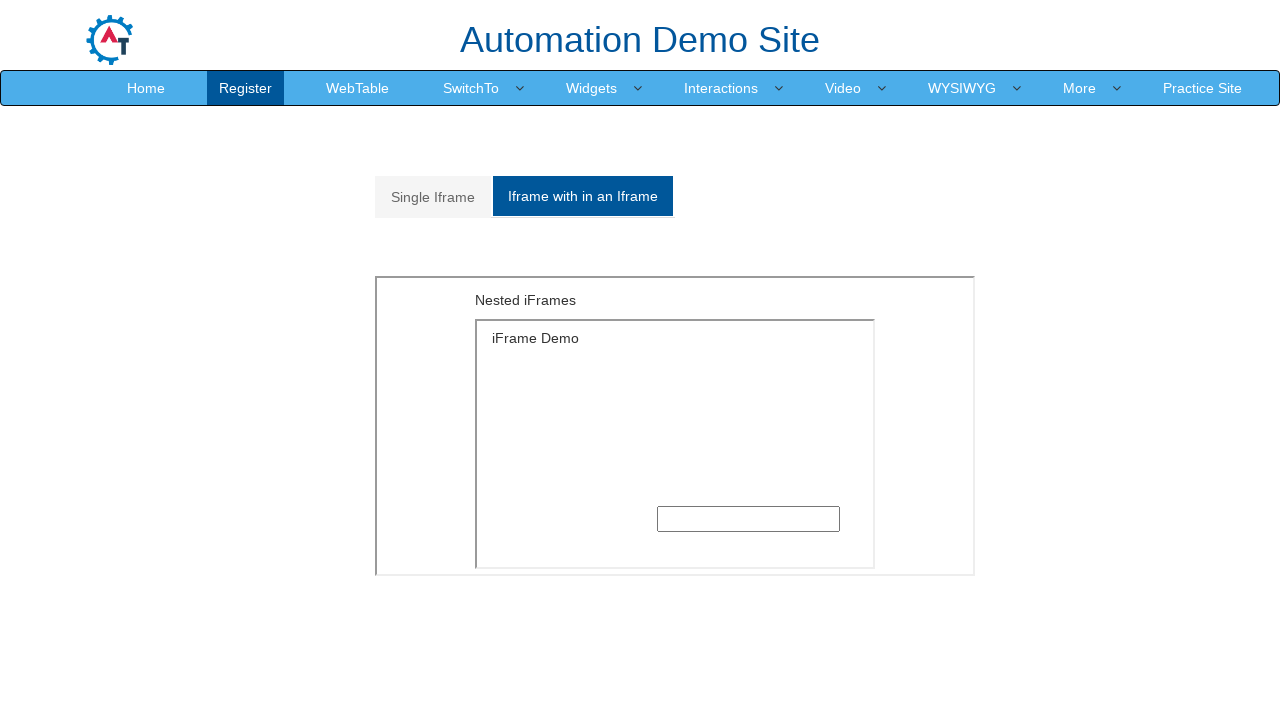

Entered 'hello' in input field within nested iframe on xpath=//iframe[@src='MultipleFrames.html'] >> internal:control=enter-frame >> xp
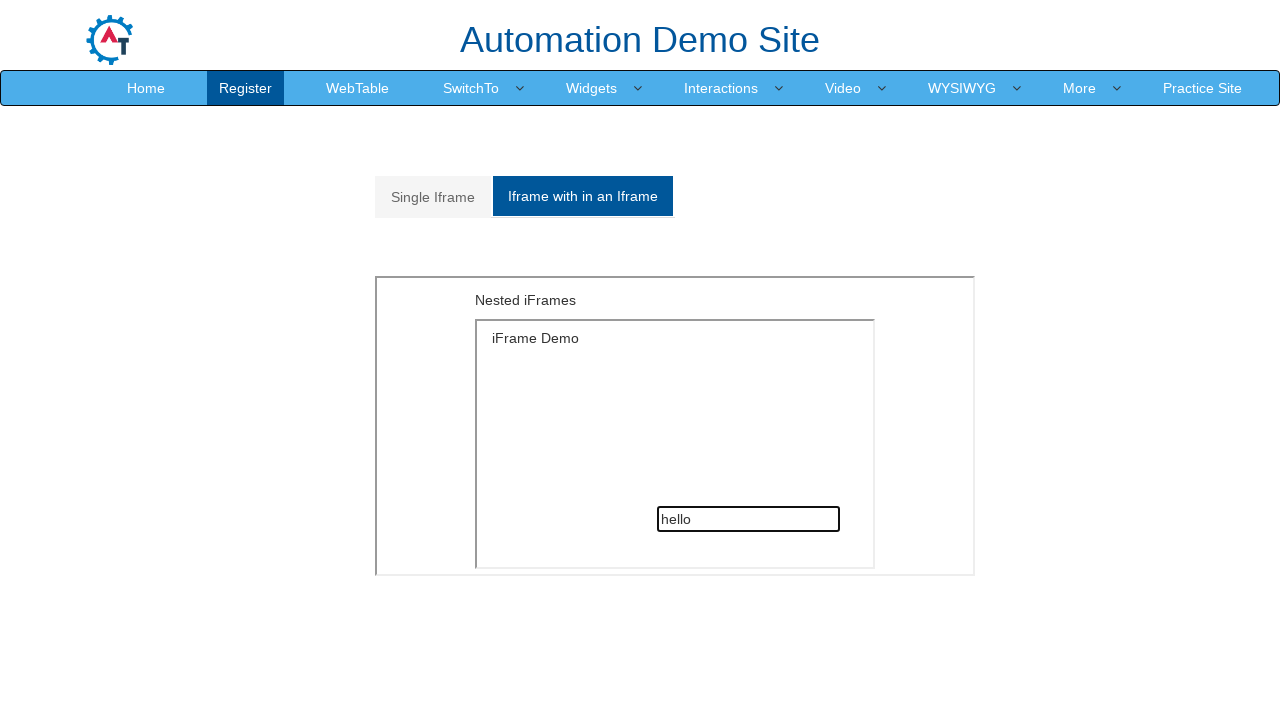

Retrieved text from main page header: 'Automation Demo Site '
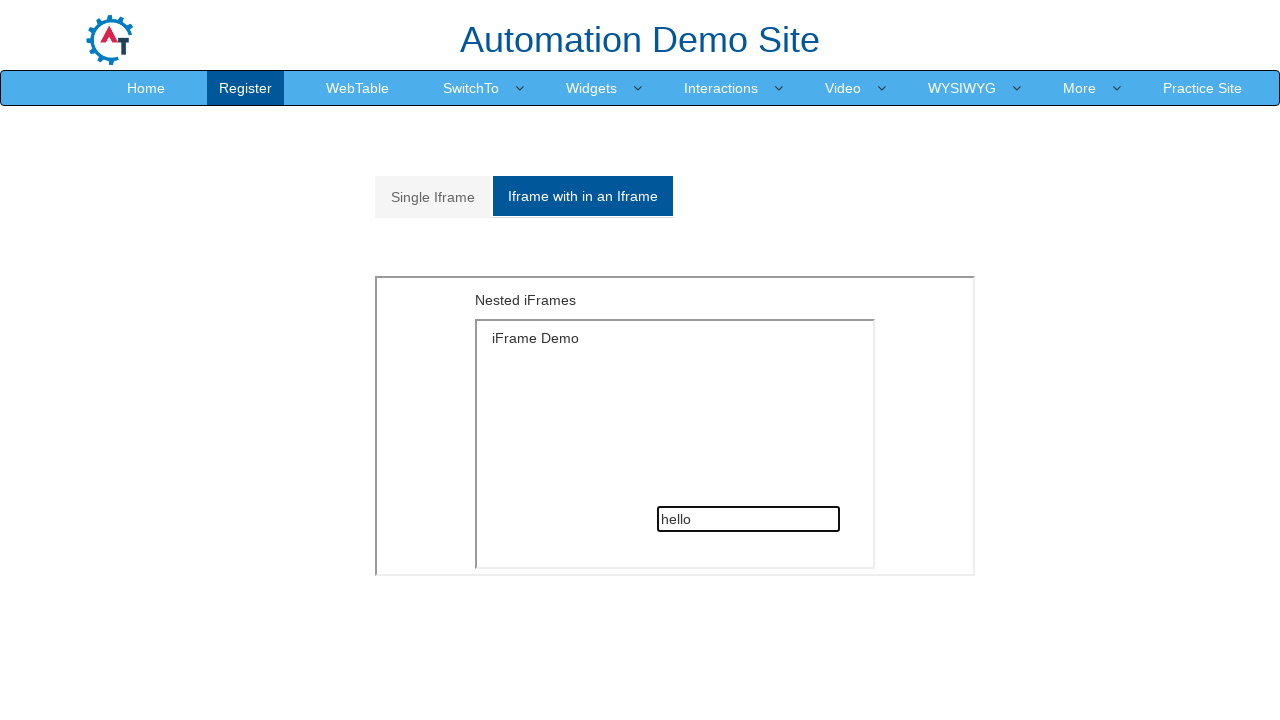

Printed header text to console
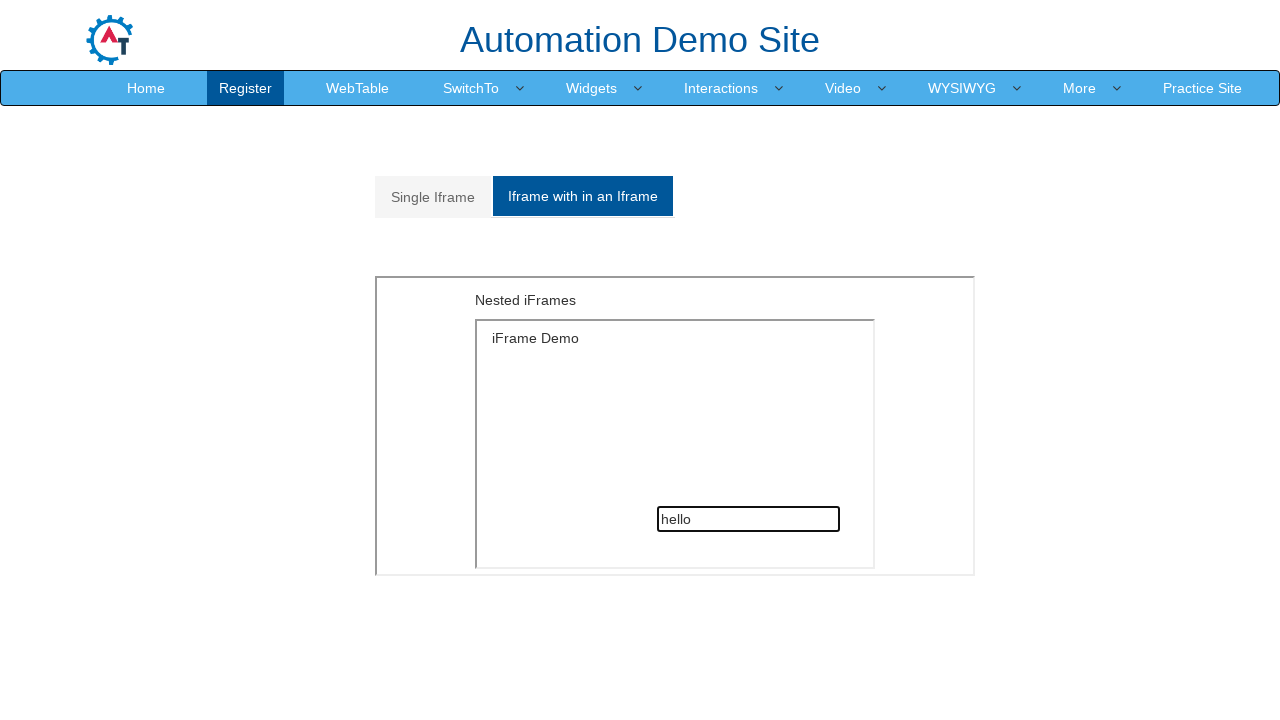

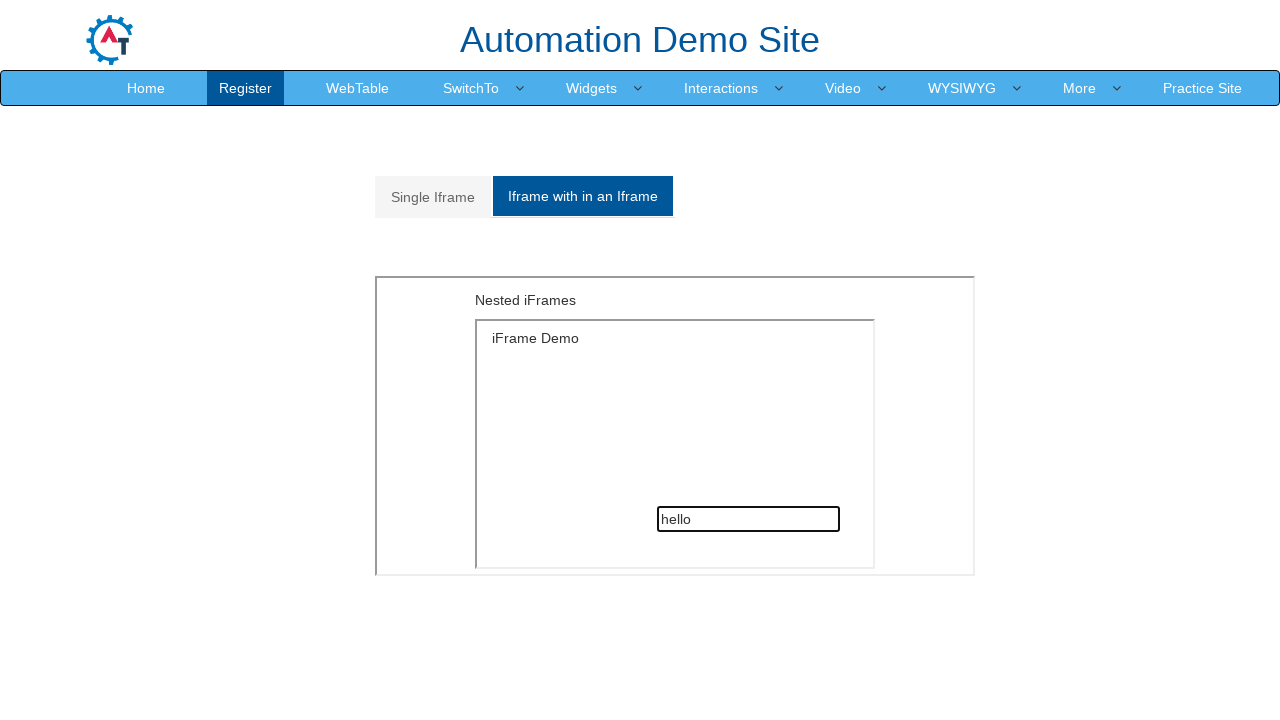